Navigates to the Fireflink website and retrieves the page title

Starting URL: https://fireflink.com/

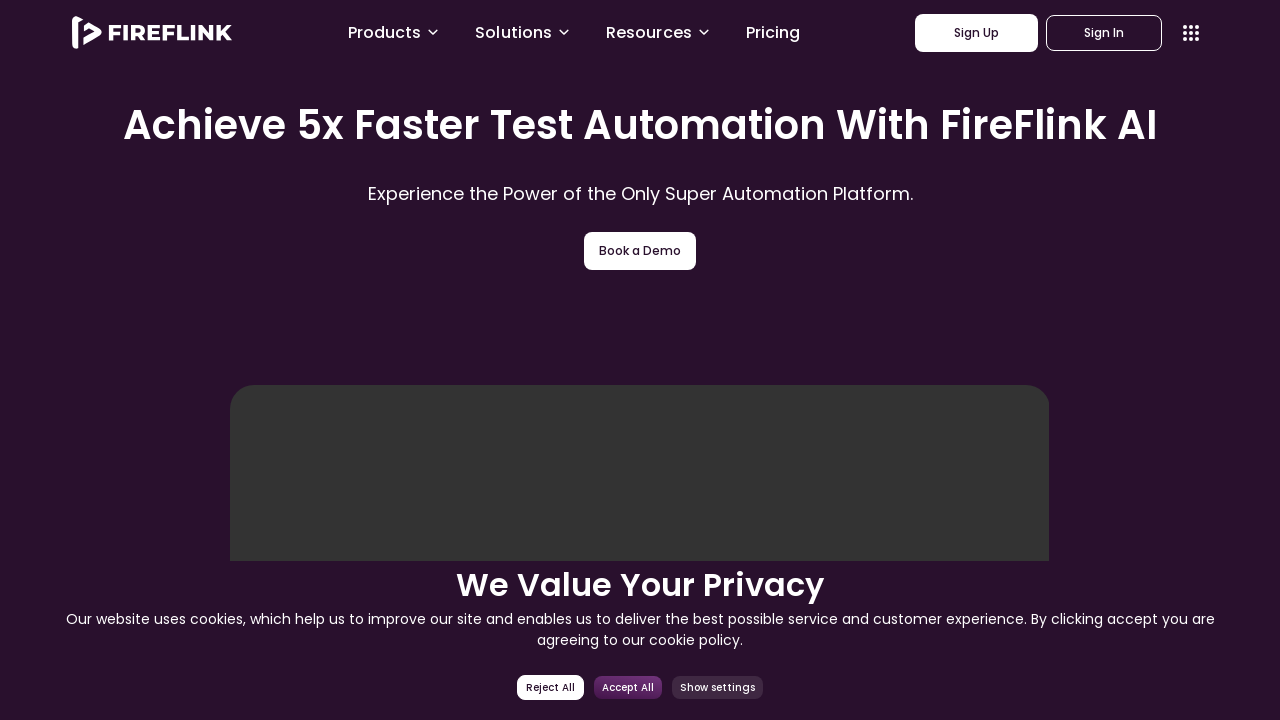

Navigated to Fireflink website at https://fireflink.com/
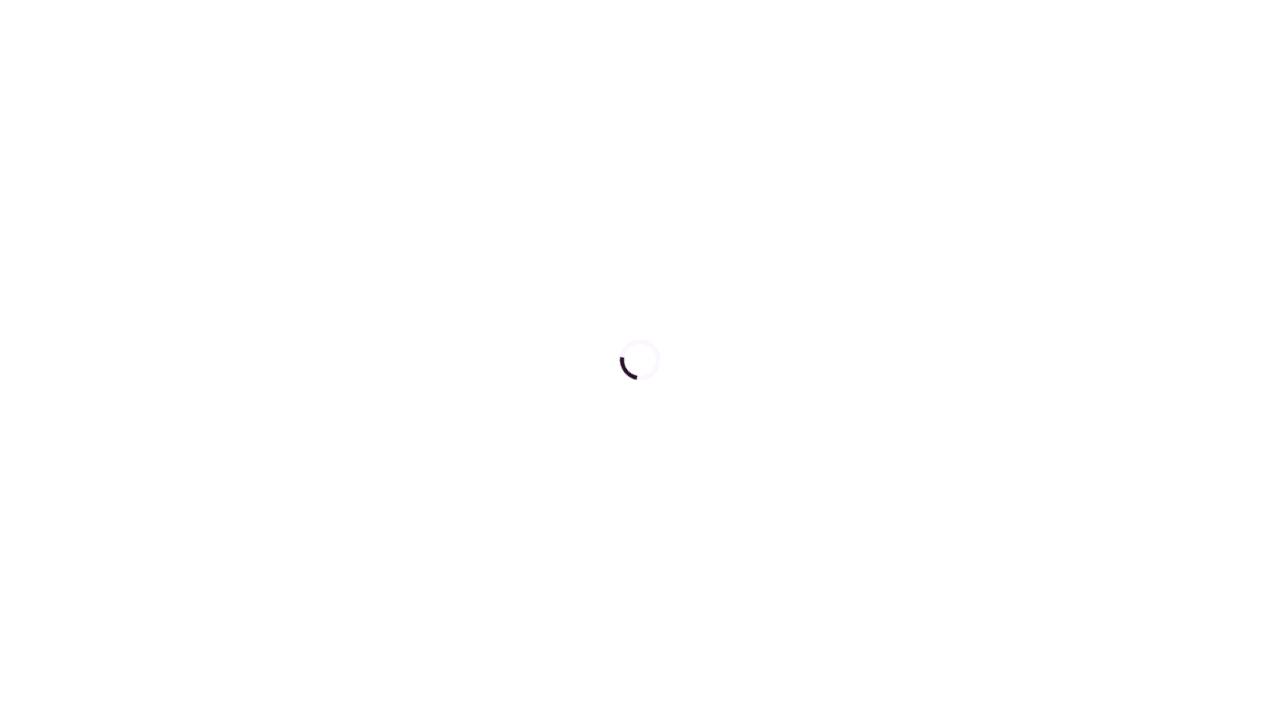

Retrieved page title: AI Scriptless Automation Testing Tool | FireFlink
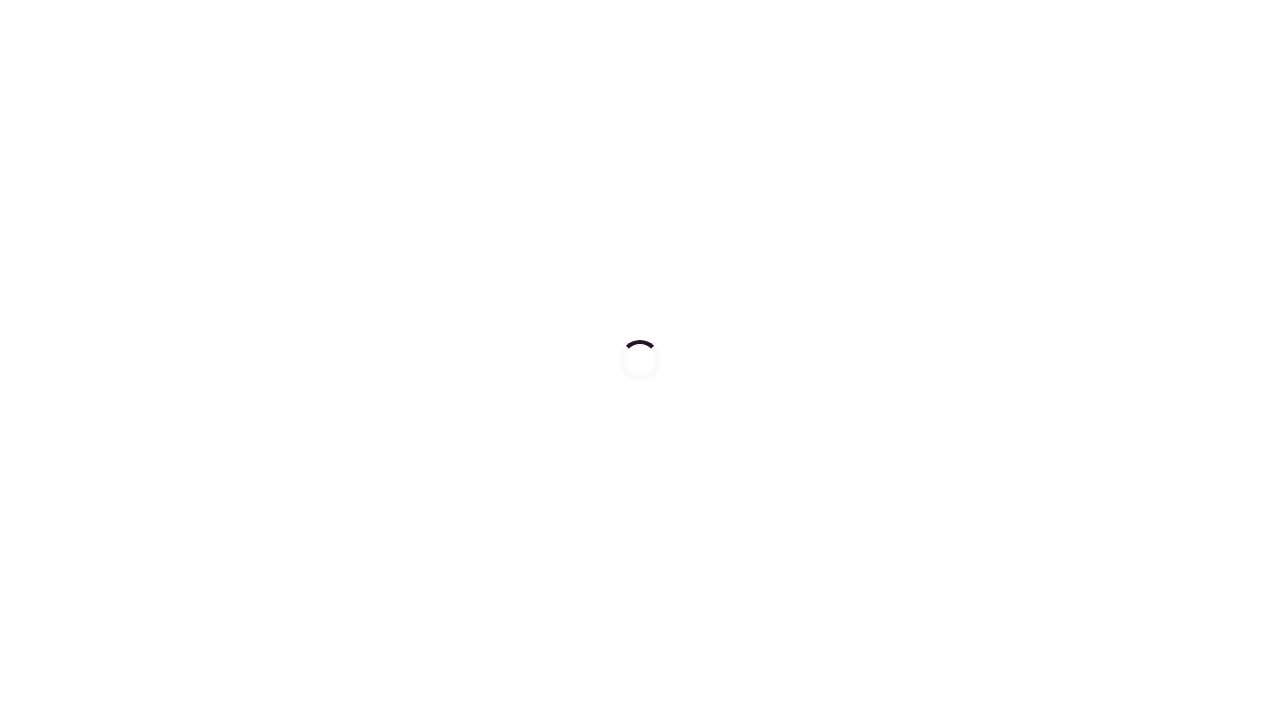

Printed page title to console
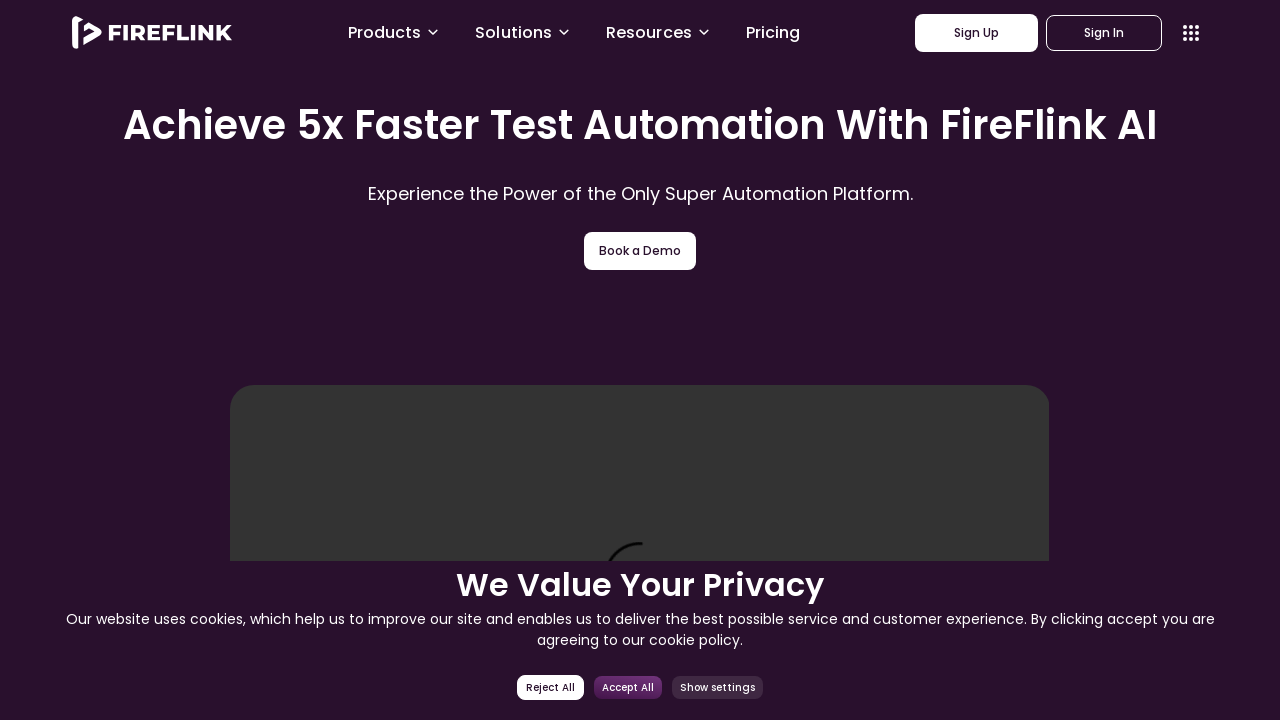

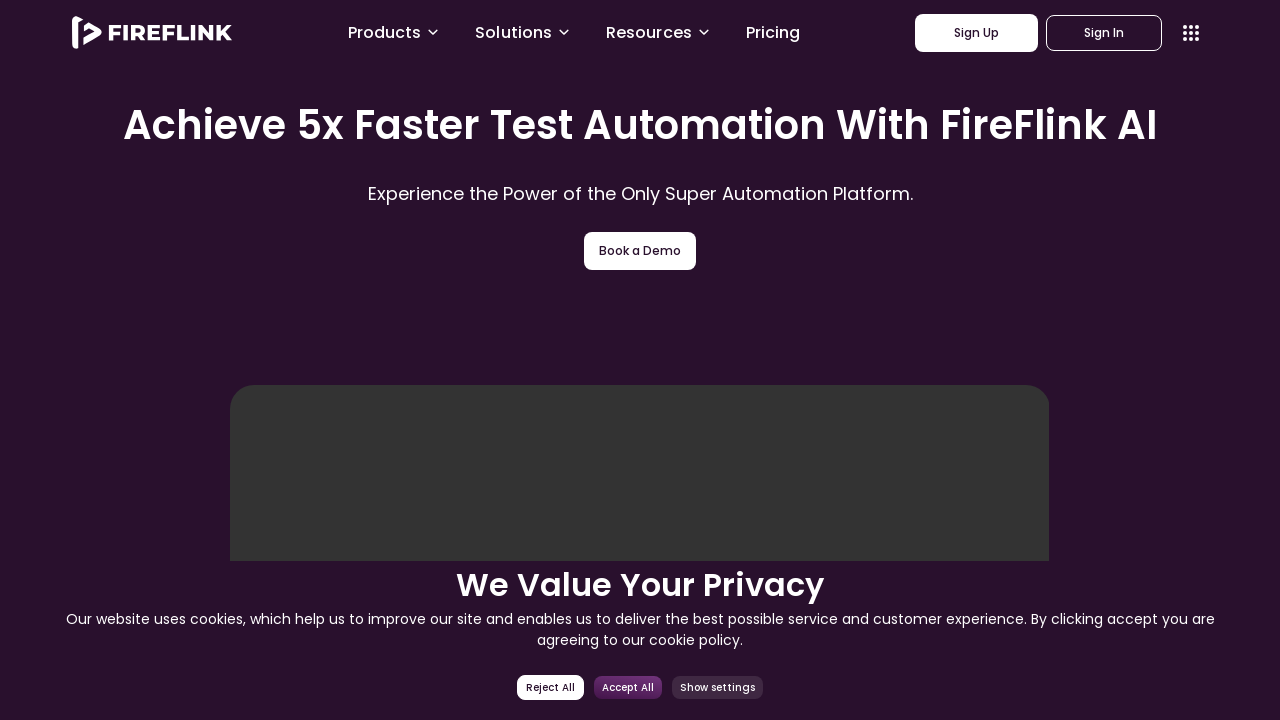